Tests dynamic loading with exactly enough wait time - clicks start button and verifies text appears after 5 seconds

Starting URL: https://automationfc.github.io/dynamic-loading/

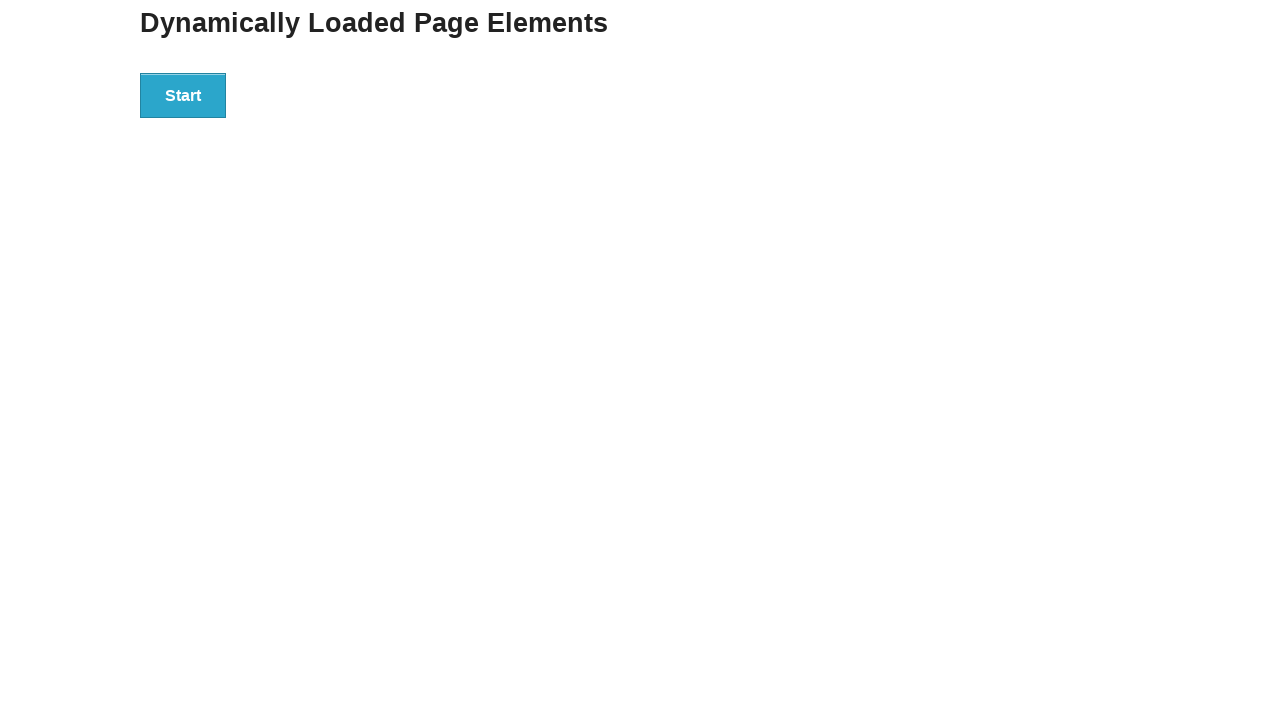

Clicked start button to begin dynamic loading at (183, 95) on div[id='start'] button
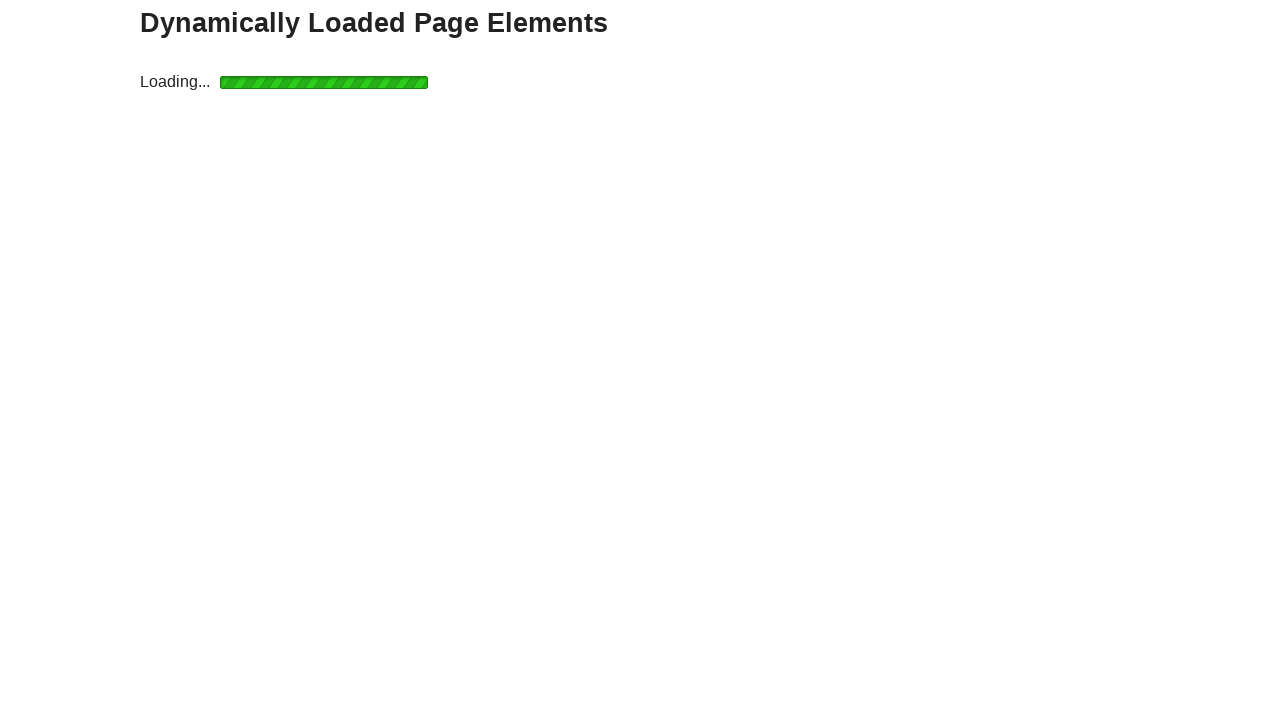

Waited 5 seconds for dynamic content to load
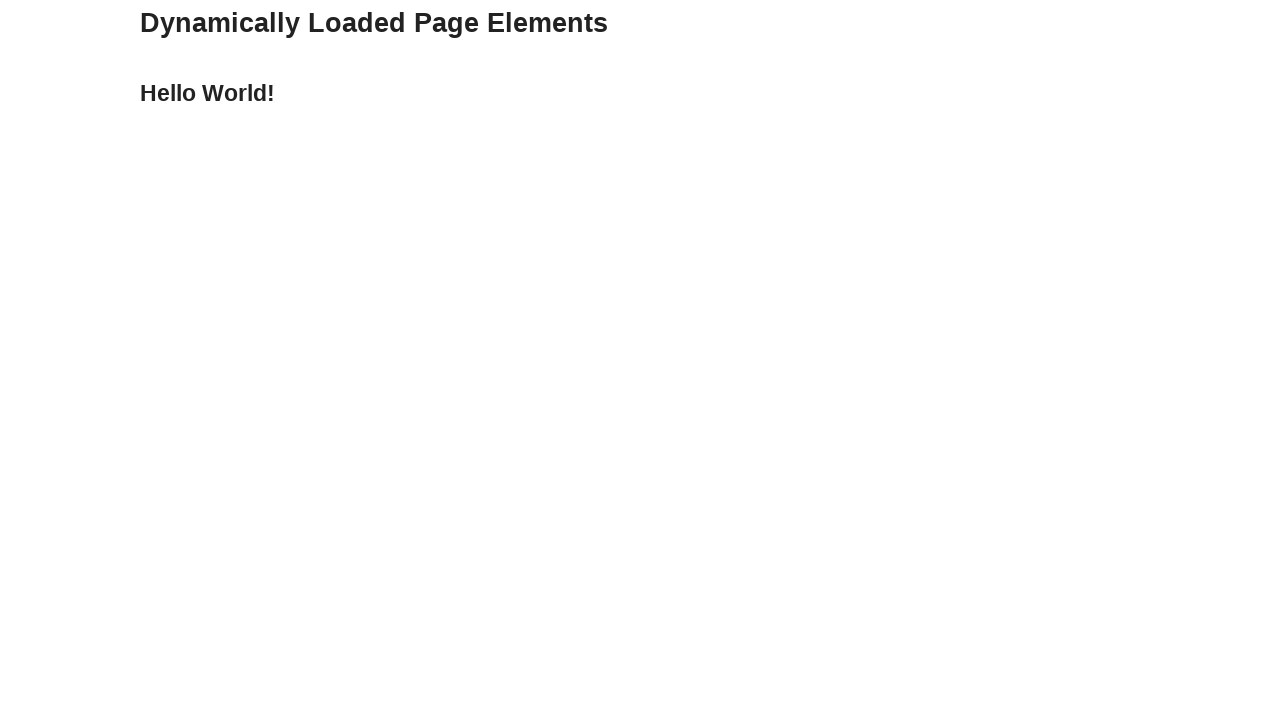

Verified 'Hello World!' text appeared after sufficient wait time
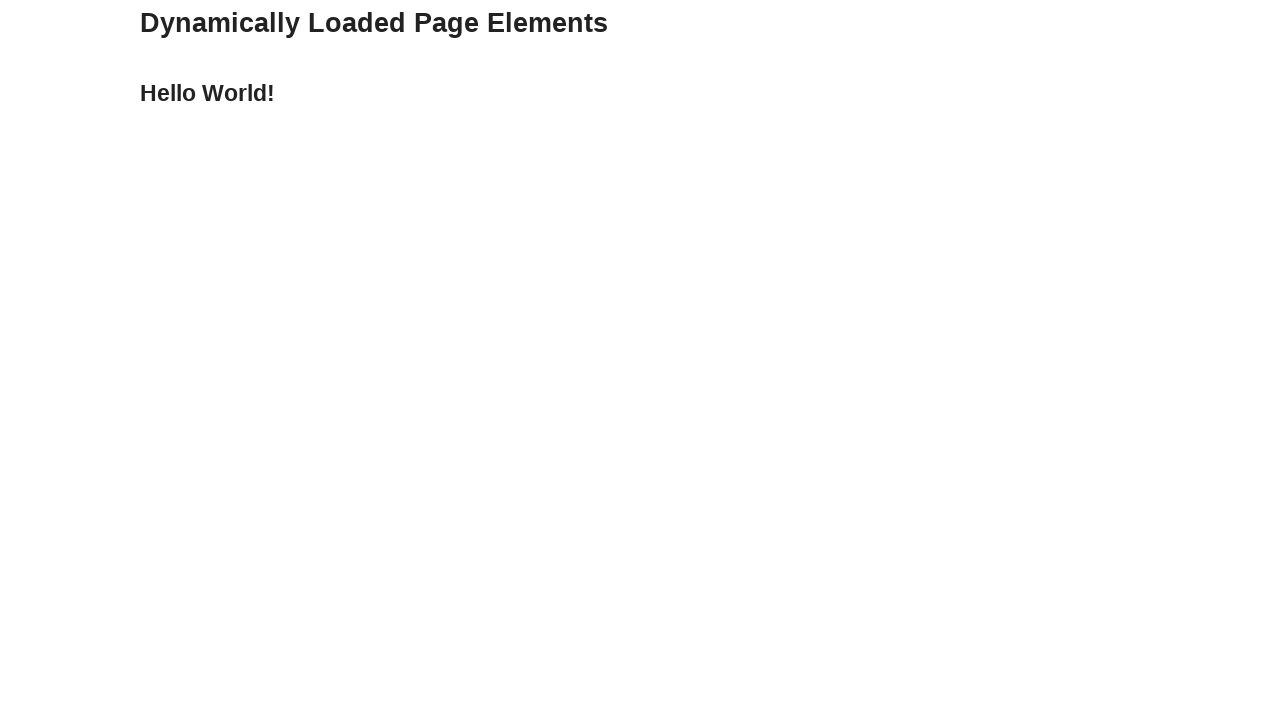

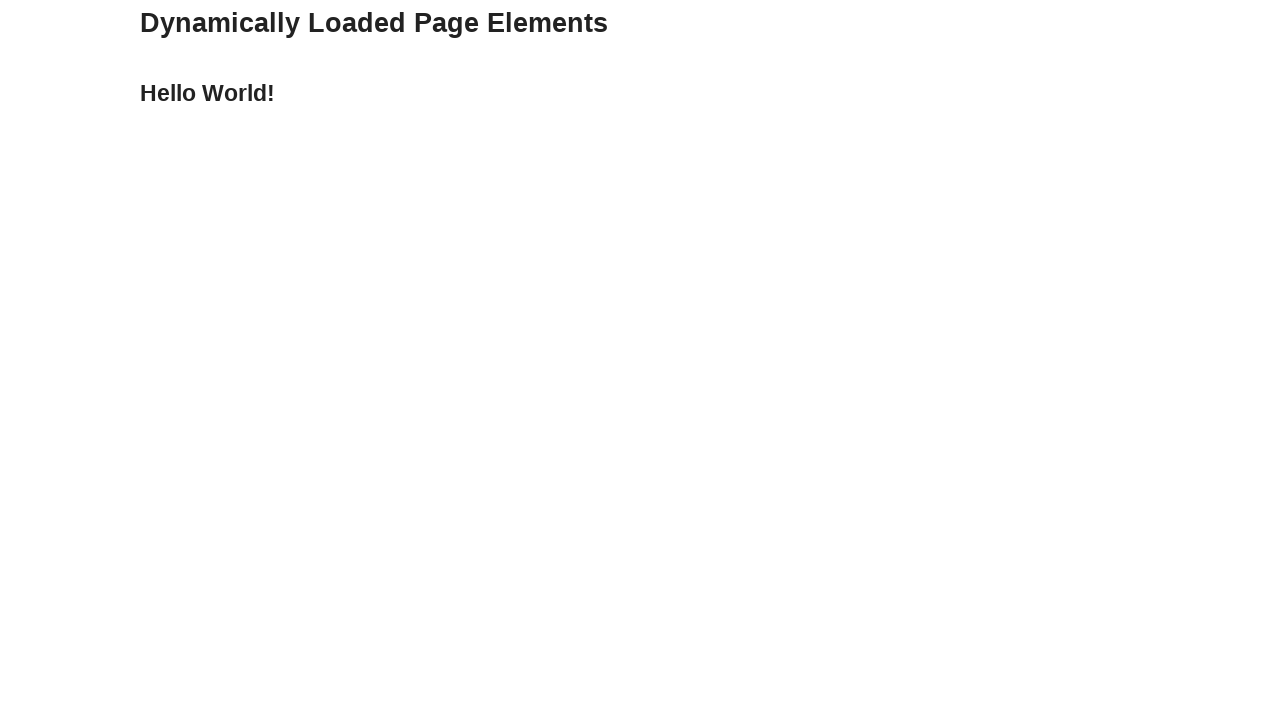